Tests navigation on the WinRAR Spain website by clicking through the Noticias (News), Premios (Awards), and Notas de prensa (Press releases) links

Starting URL: https://www.winrar.es/

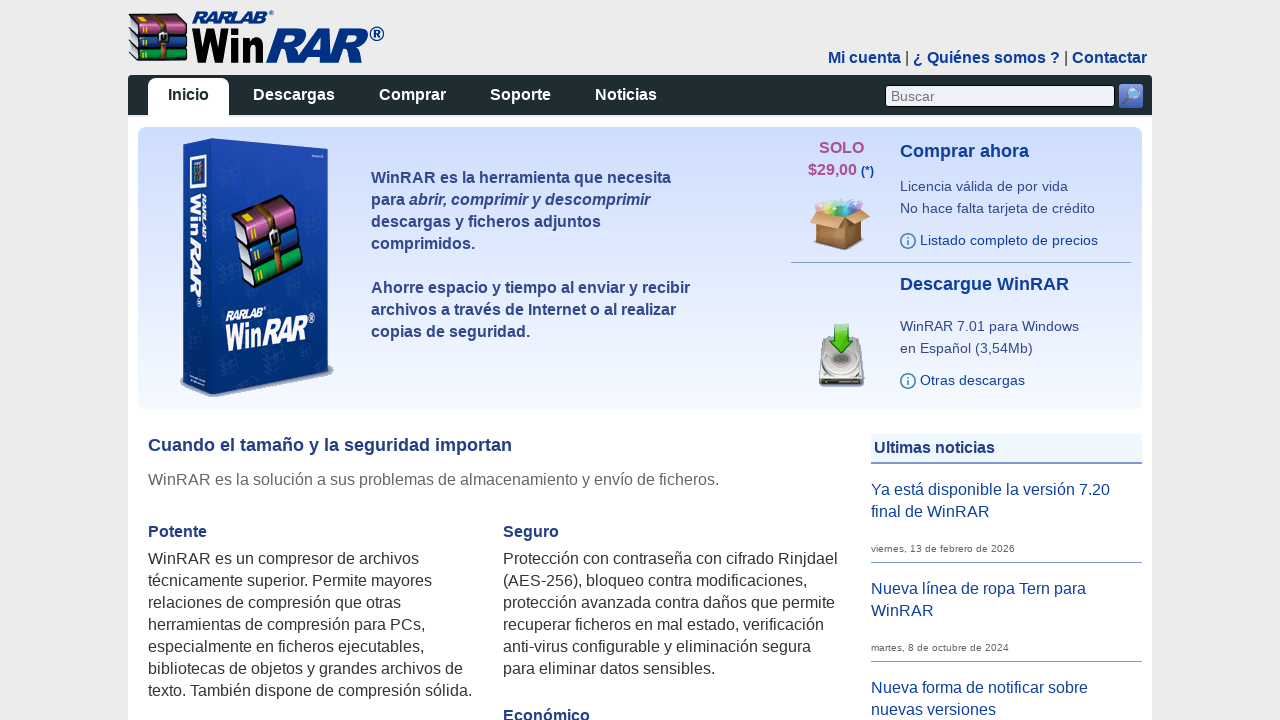

Clicked on 'Noticias' (News) link at (626, 96) on a:text('Noticias')
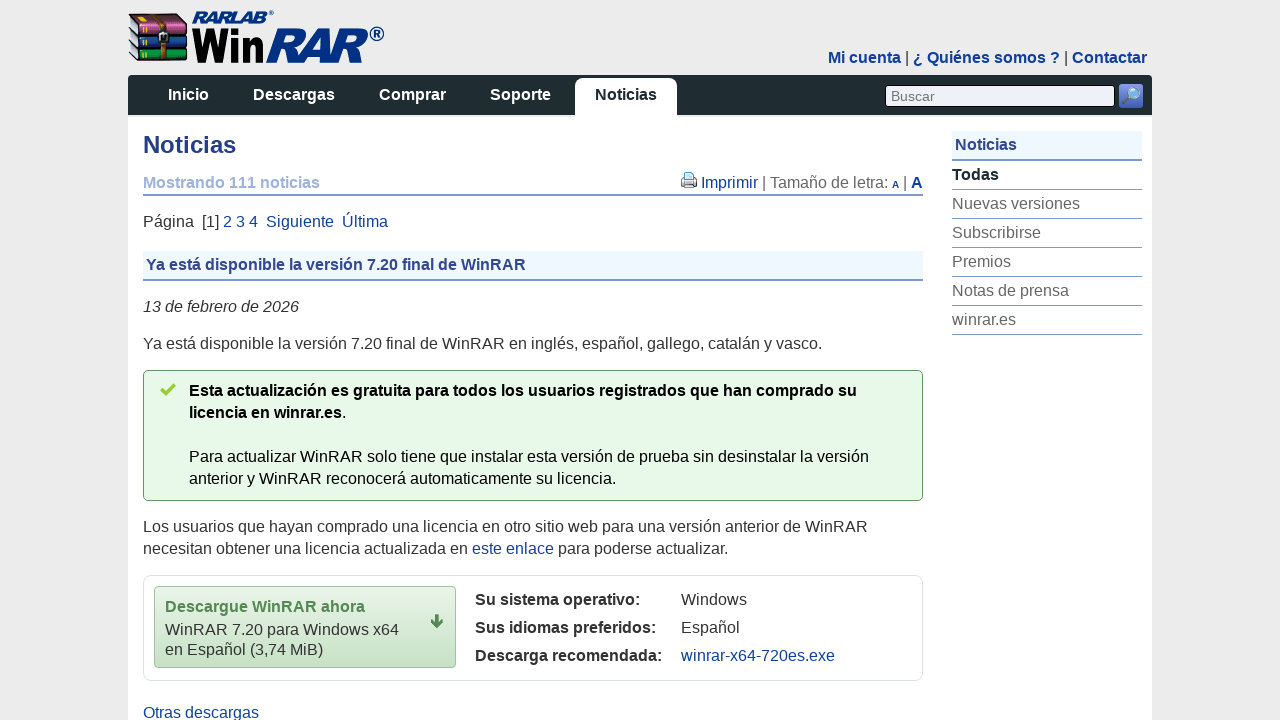

Clicked on 'Premios' (Awards) link at (1047, 262) on a:text('Premios')
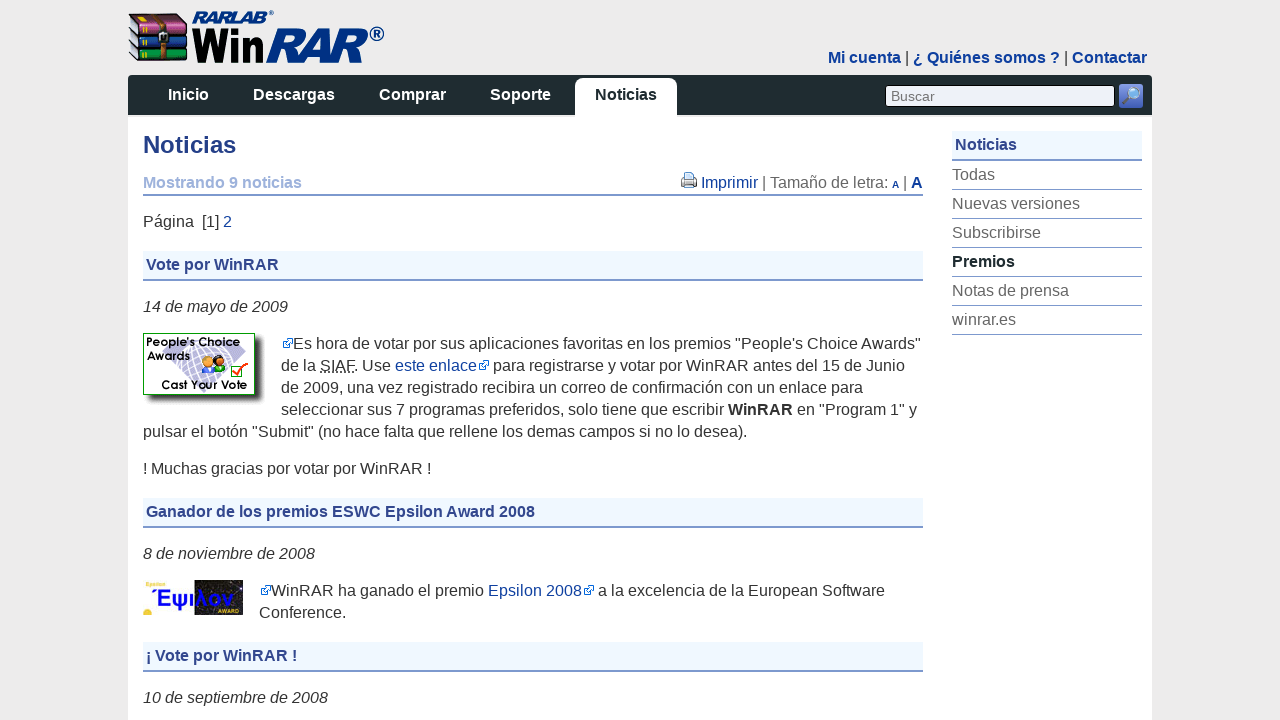

Clicked on 'Notas de prensa' (Press releases) link at (1047, 291) on a:text('Notas de prensa')
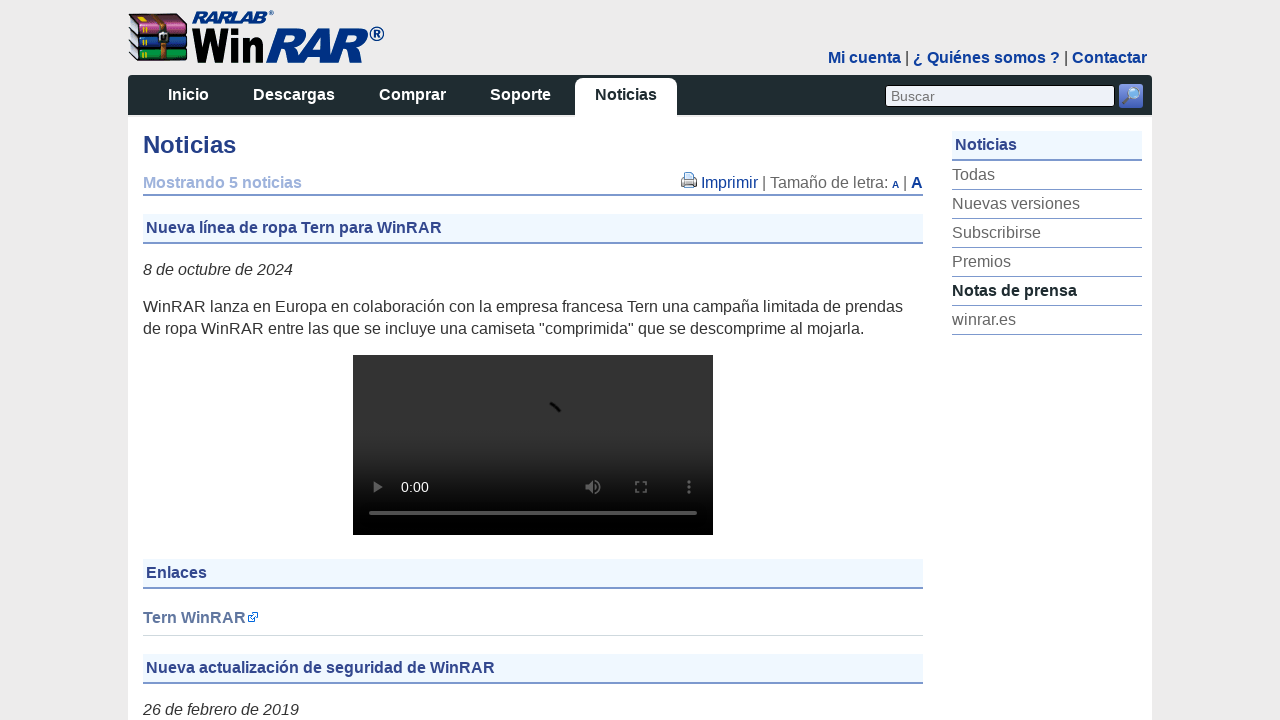

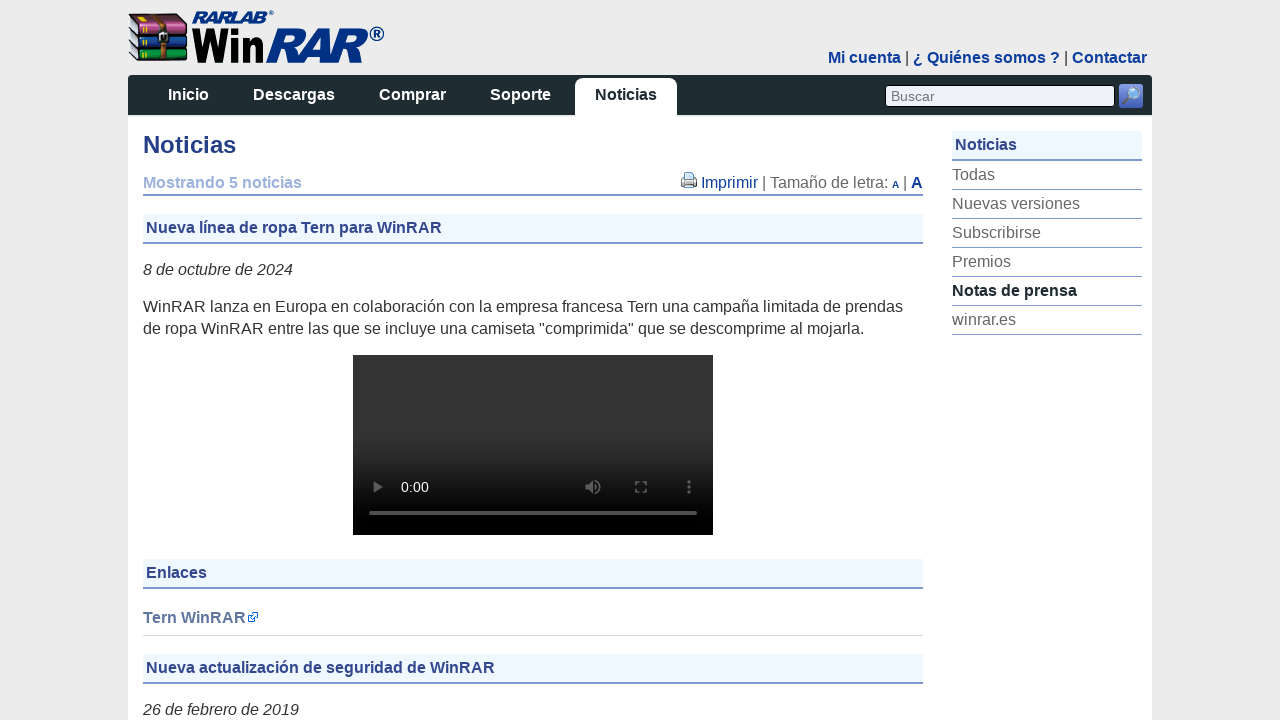